Tests browser navigation functionality by navigating to a page, then using back, forward, and refresh navigation controls

Starting URL: https://contacts-app.tobbymarshall815.vercel.app/home

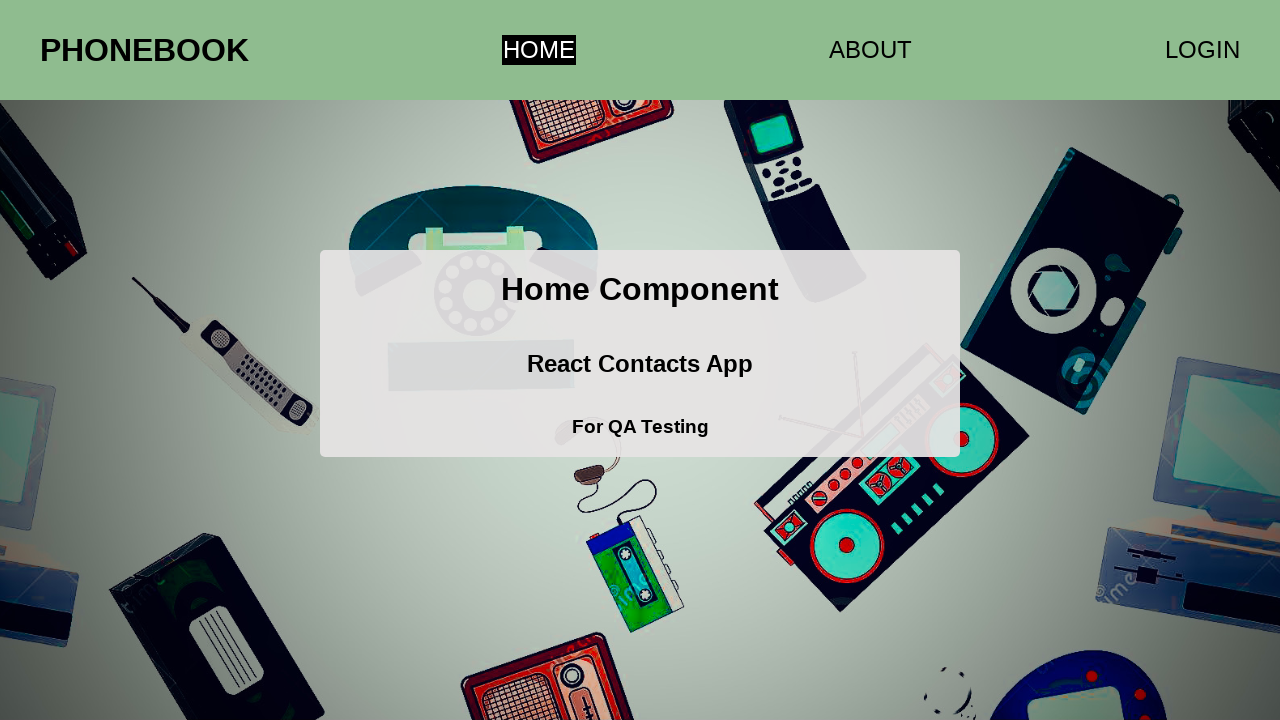

Navigated to contacts app home page
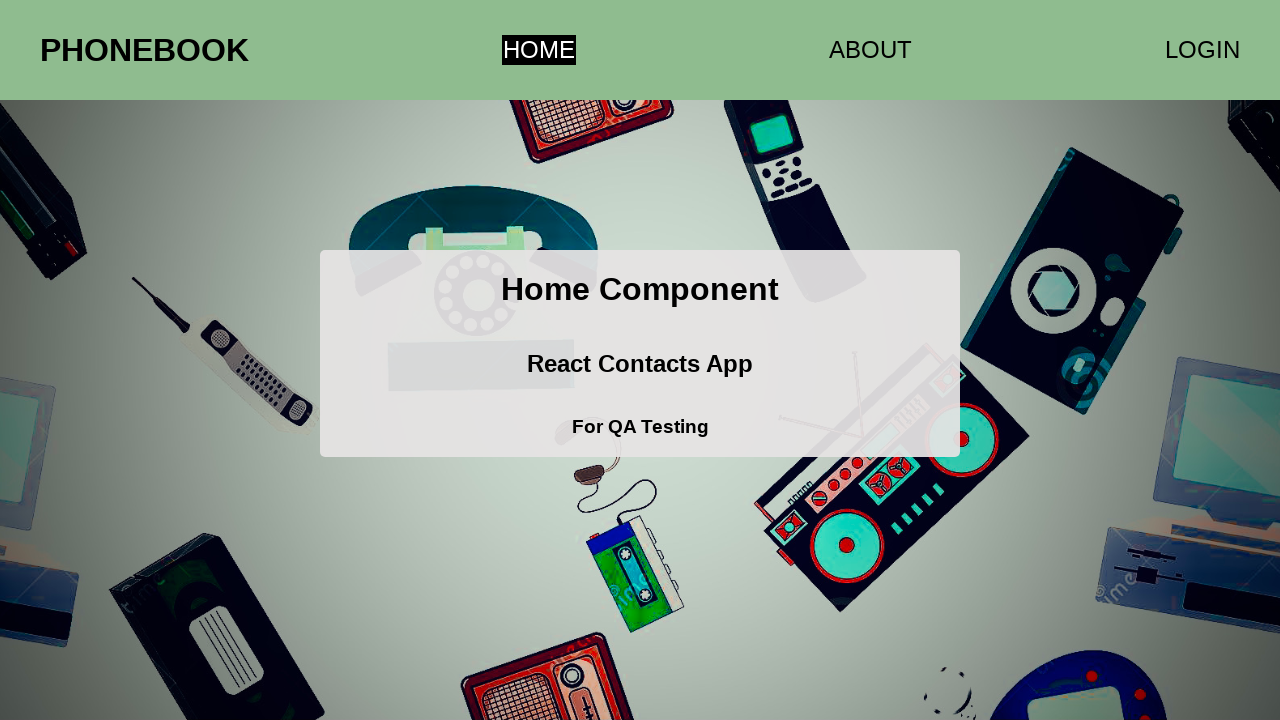

Used back navigation control
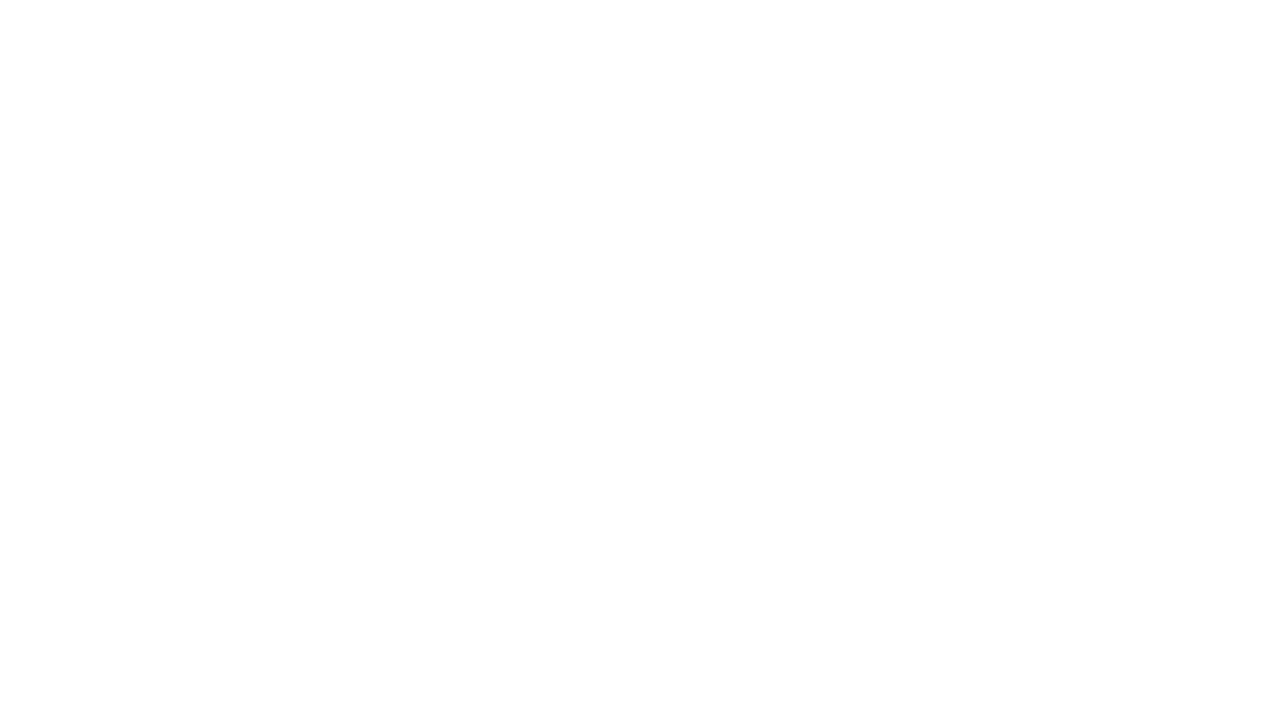

Used forward navigation control
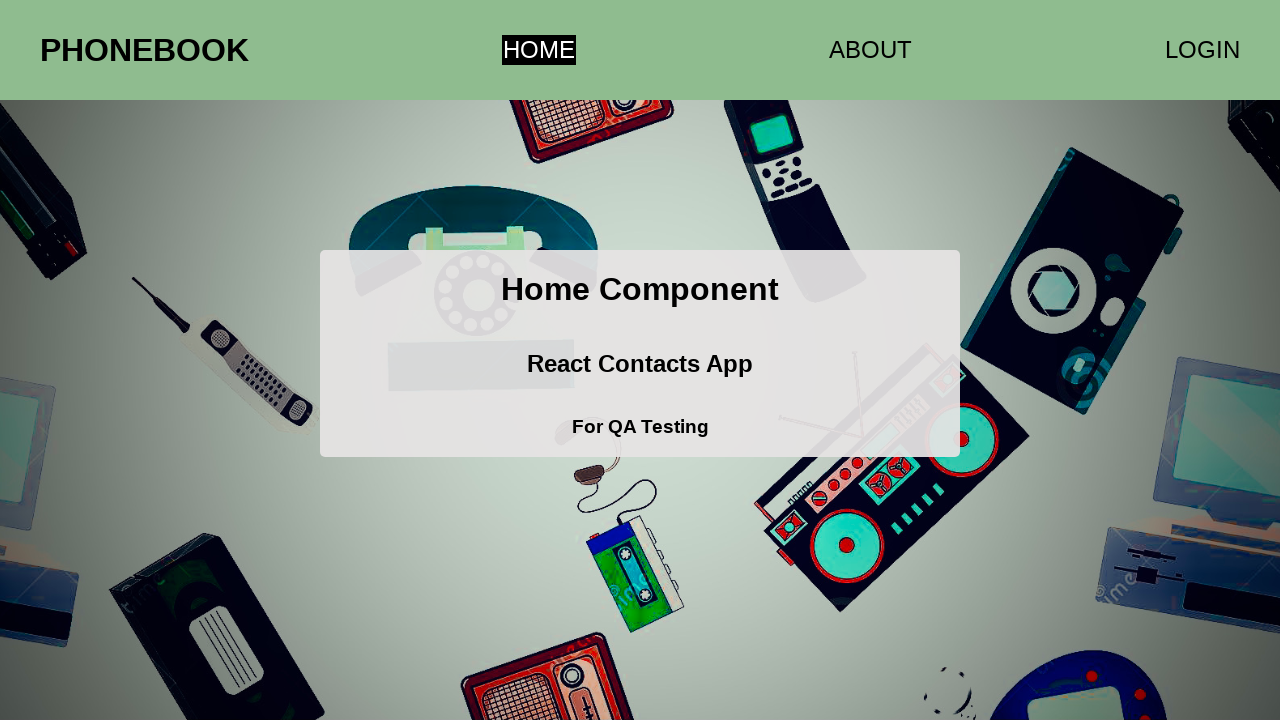

Used refresh navigation control
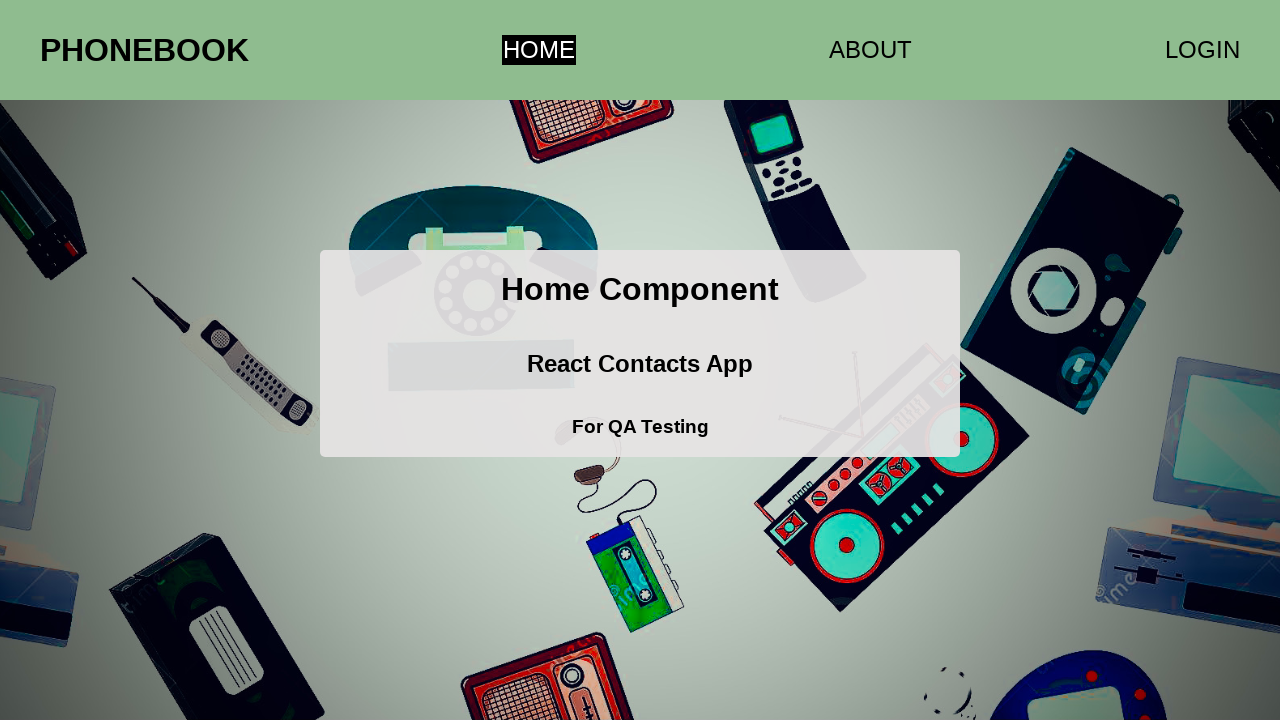

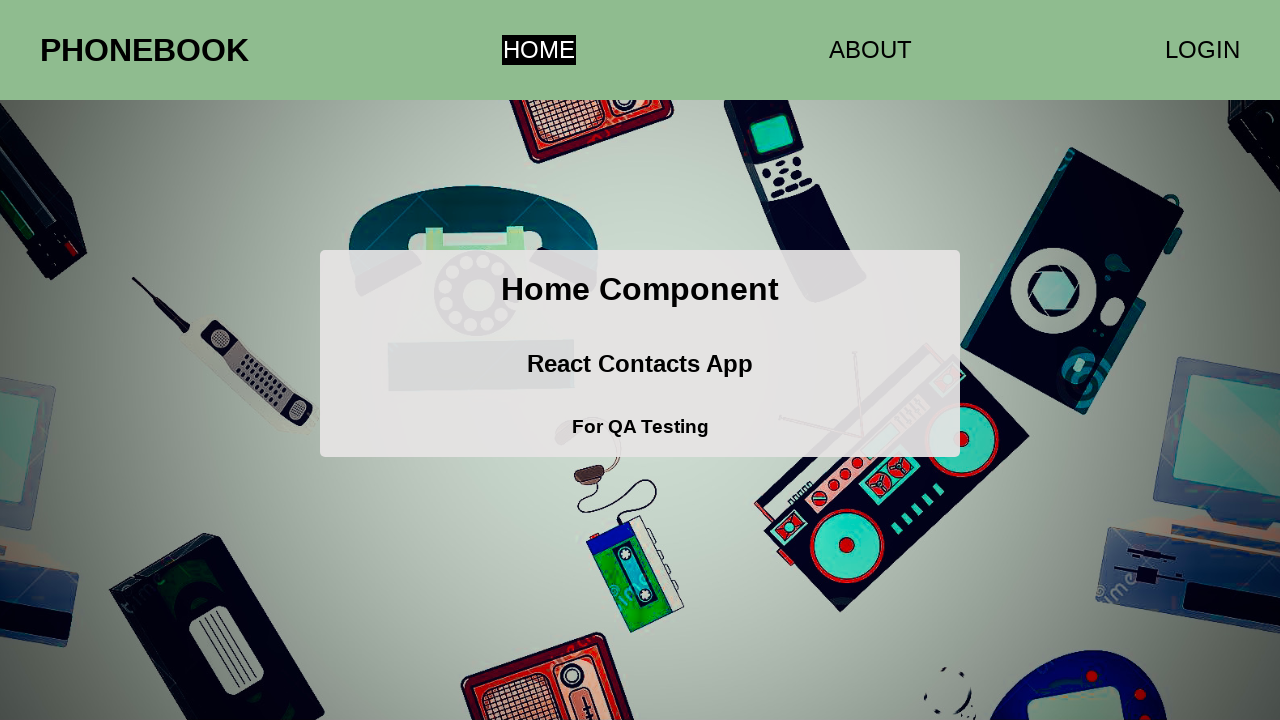